Tests the LMS navigation by clicking on the "All Courses" menu link and verifying that the All Courses page loads correctly with course listings displayed.

Starting URL: https://alchemy.hguy.co/lms

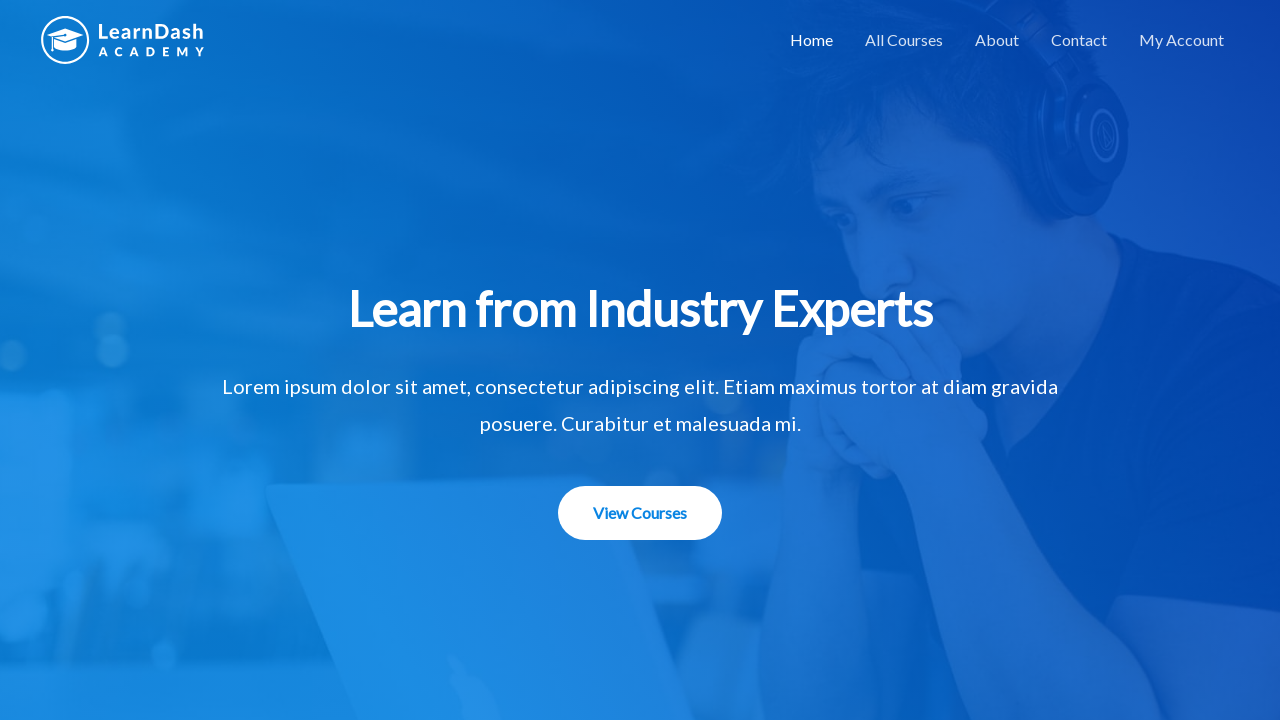

Clicked on 'All Courses' menu link at (904, 40) on xpath=//a[contains(text(),'All Courses')]
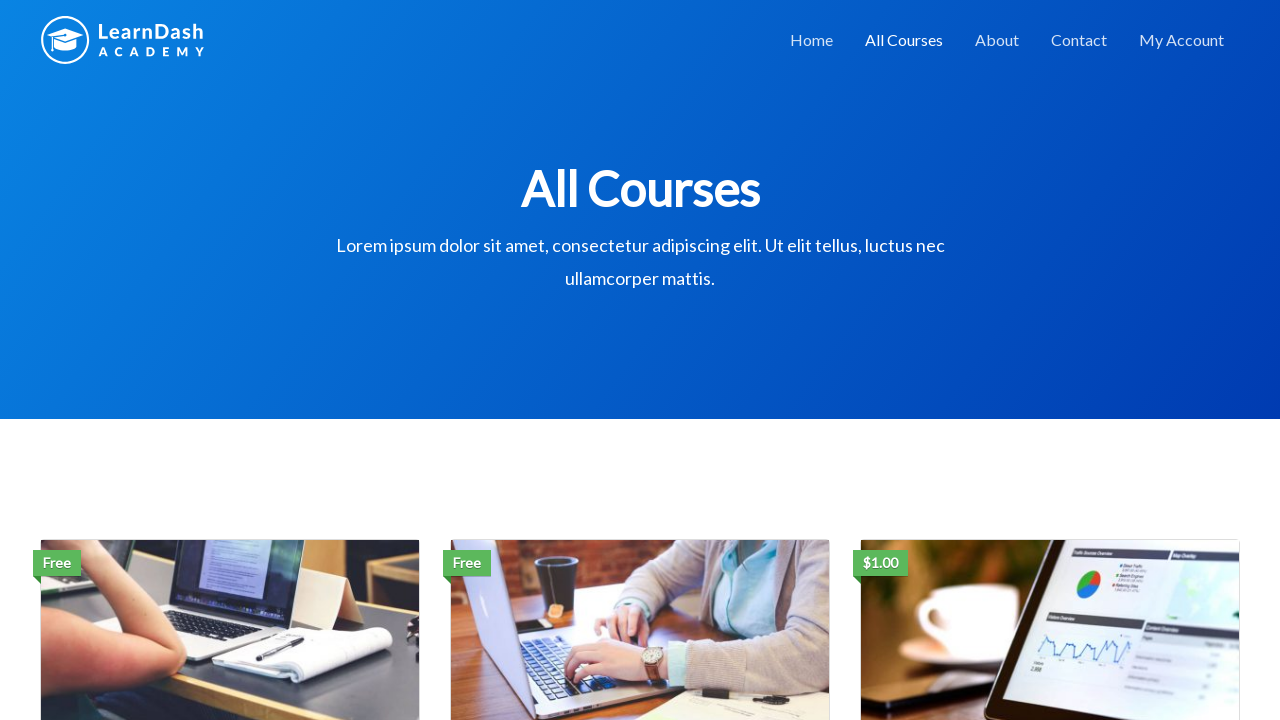

All Courses page loaded and course listings are displayed
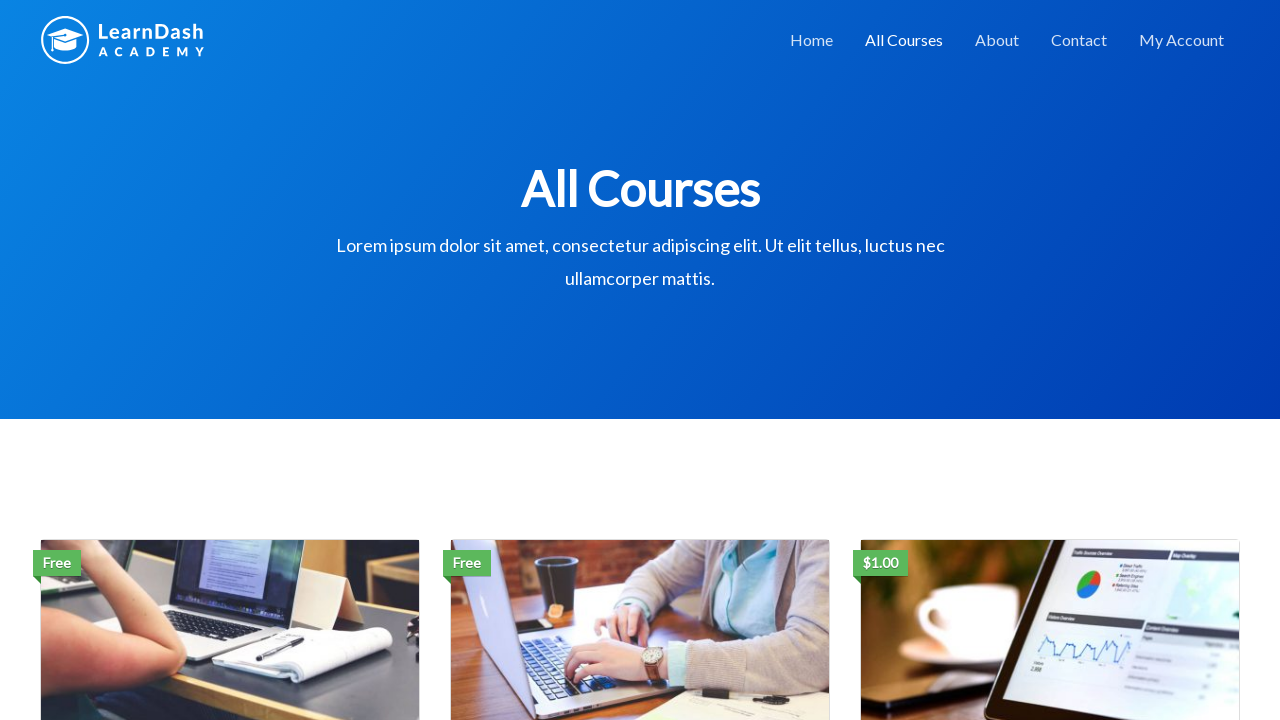

Verified page title is 'All Courses – Alchemy LMS'
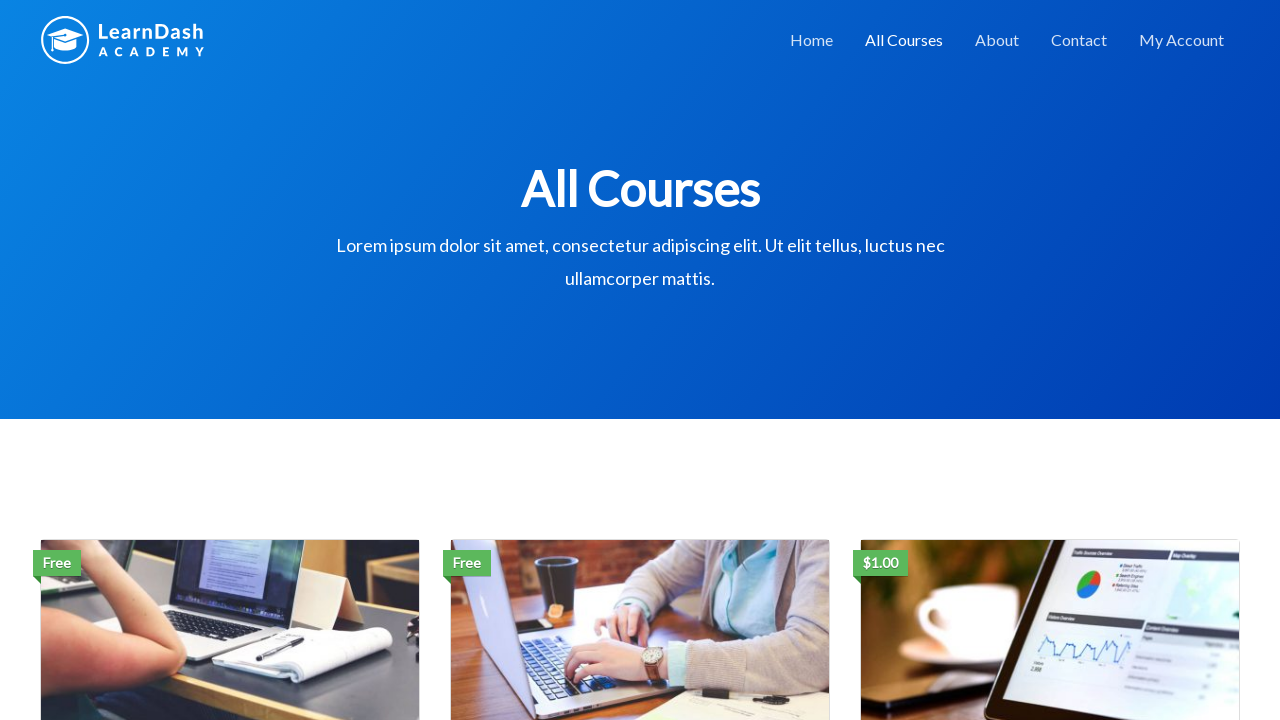

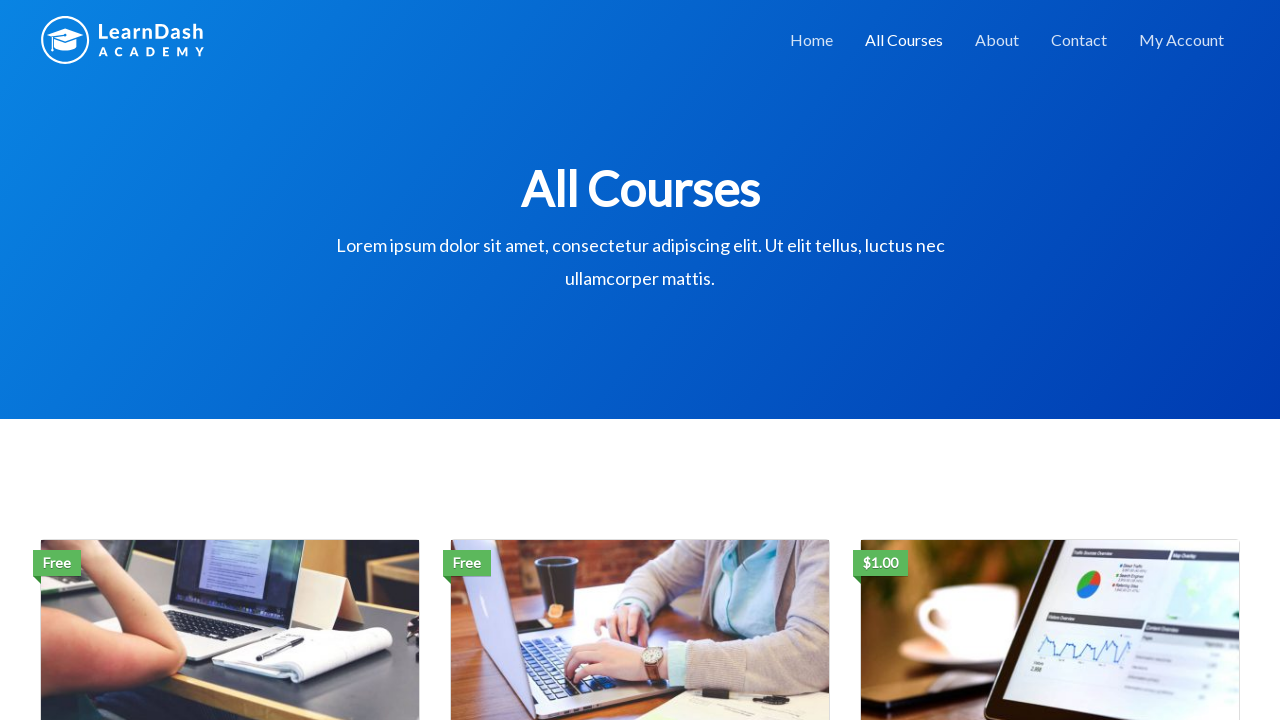